Navigates to a PopMart product page and waits for the page content to load, verifying the product page is accessible.

Starting URL: https://m.popmart.com/gb/products/738/the-monsters-have-a-seat-vinyl-plush-blind-box

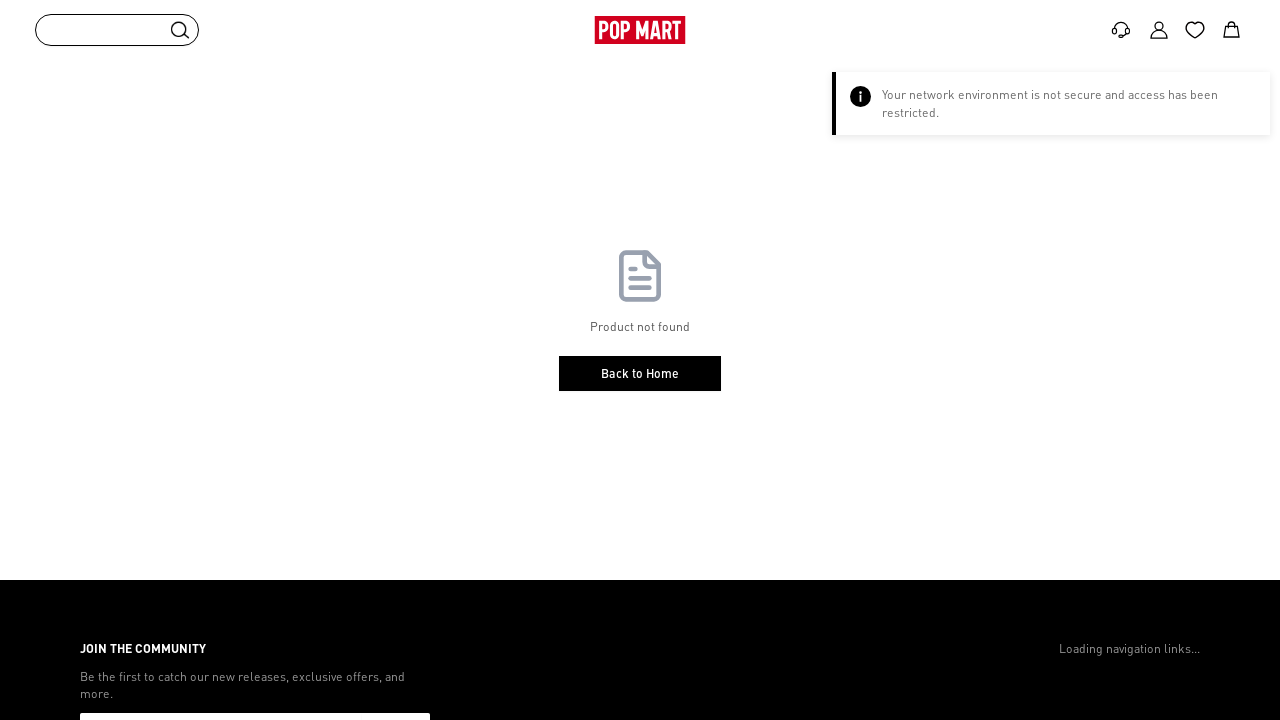

Waited for page to reach networkidle state
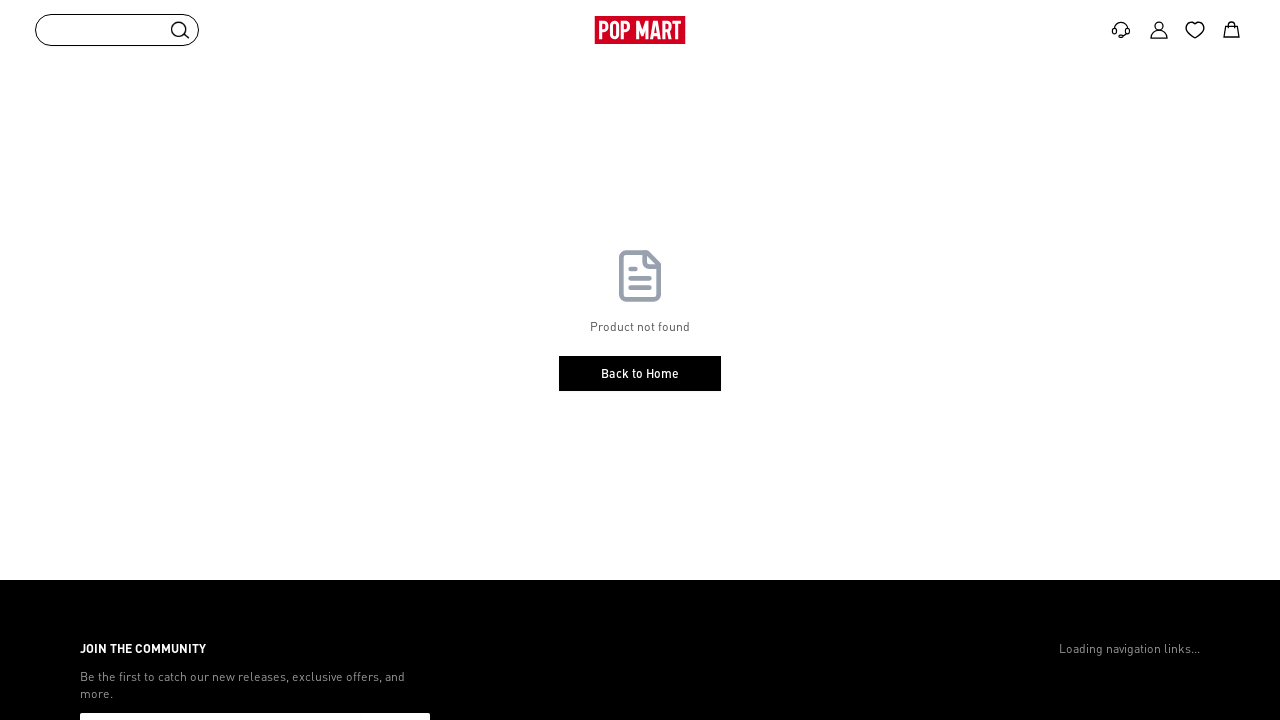

Verified body element is present on PopMart product page
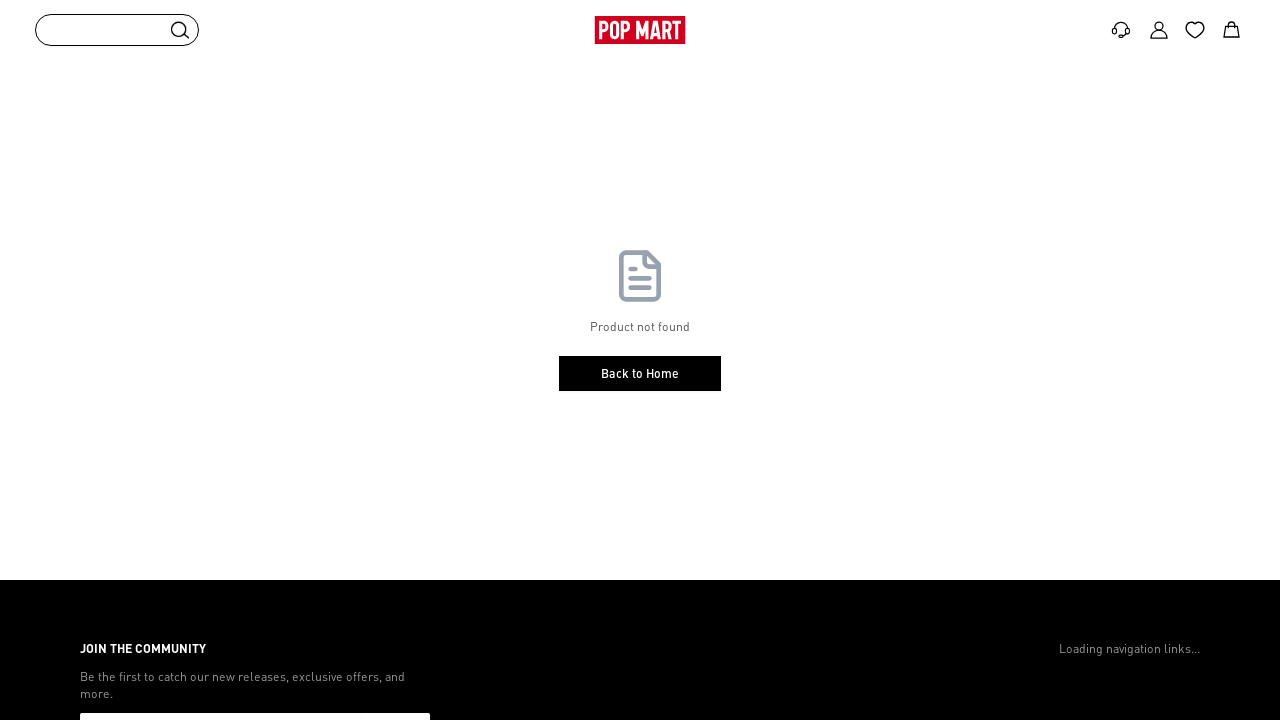

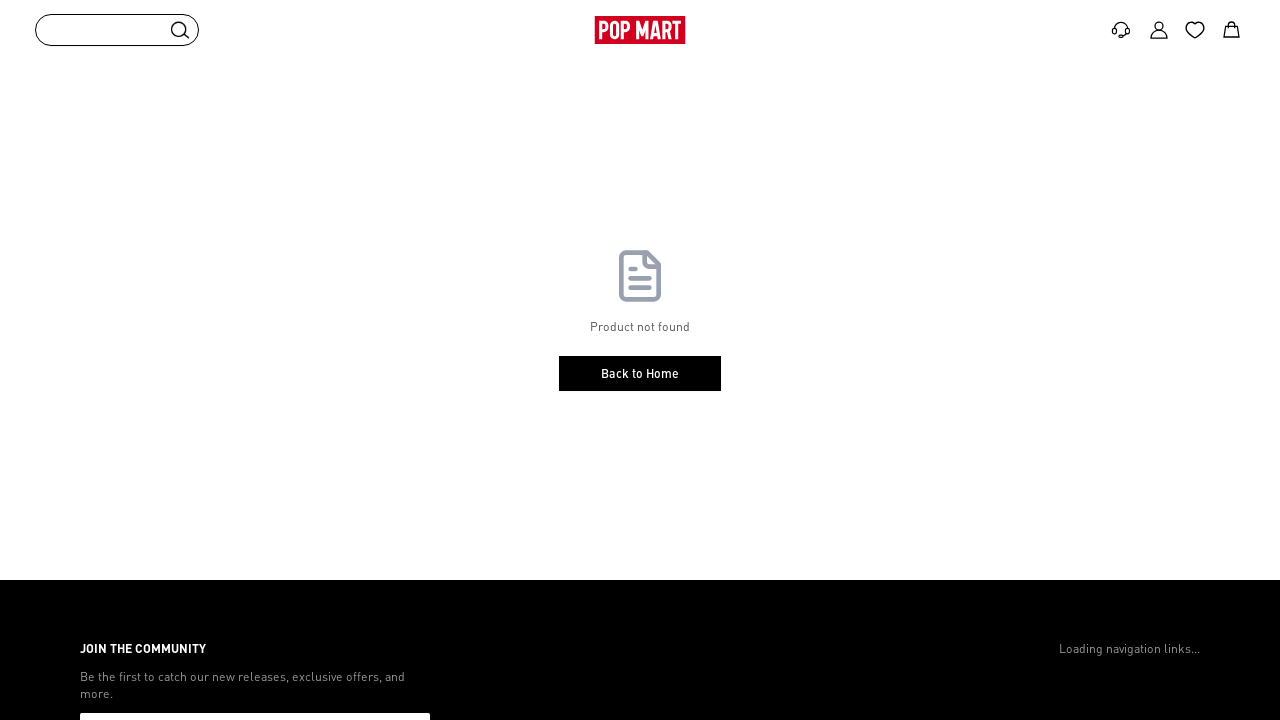